Tests scrolling functionality on a webpage and within a table, then validates that the sum of values in a table column matches the displayed total

Starting URL: https://rahulshettyacademy.com/AutomationPractice/

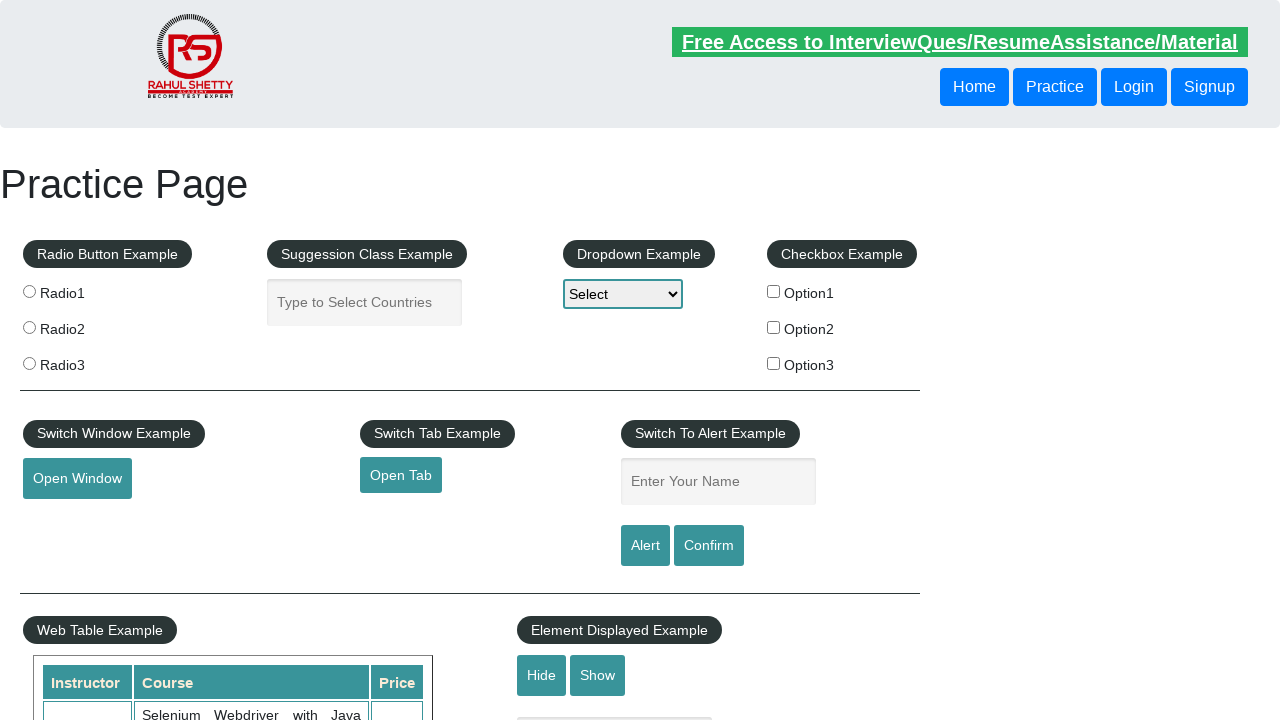

Scrolled down main page by 500 pixels
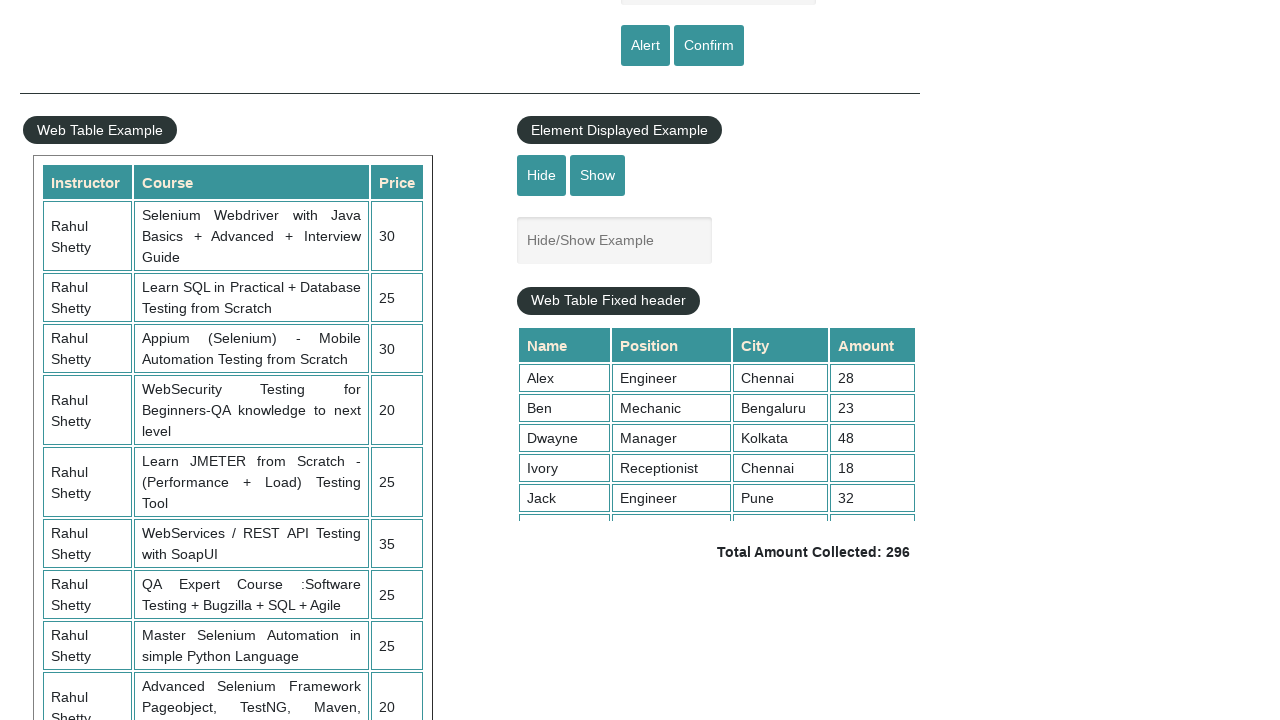

Waited 3000ms for scroll animation to complete
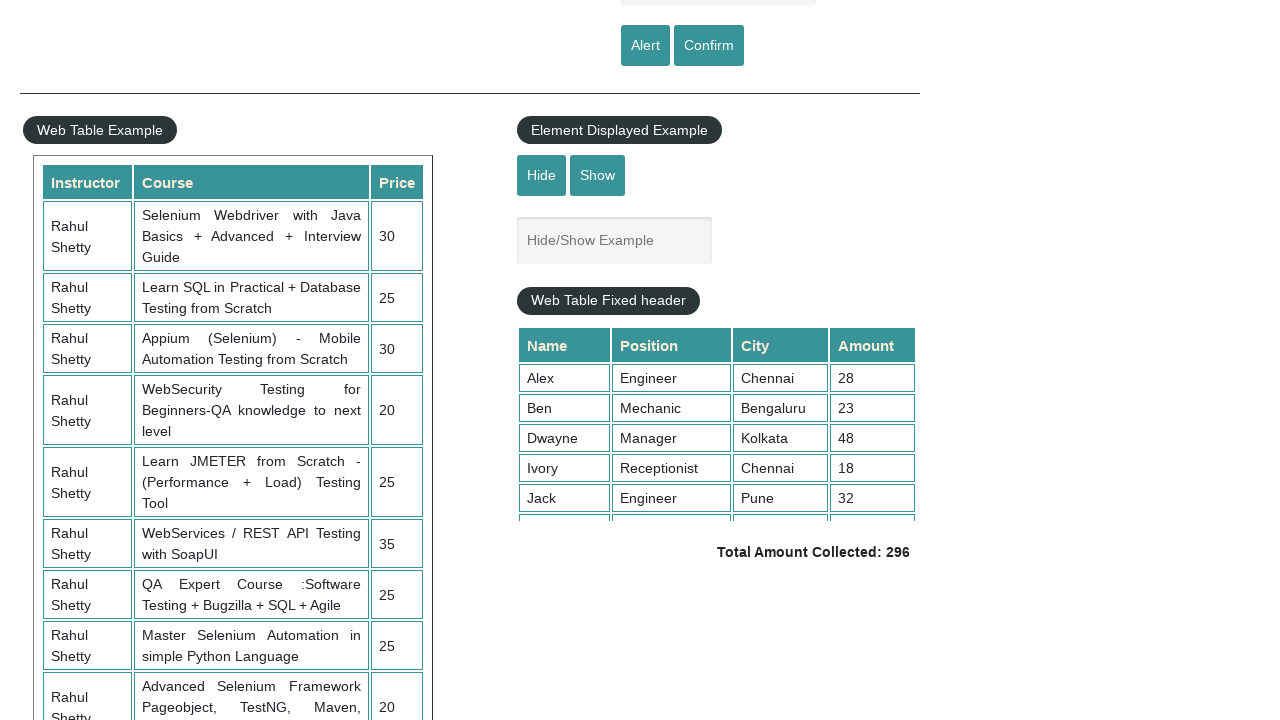

Scrolled within the fixed header table to position 5000
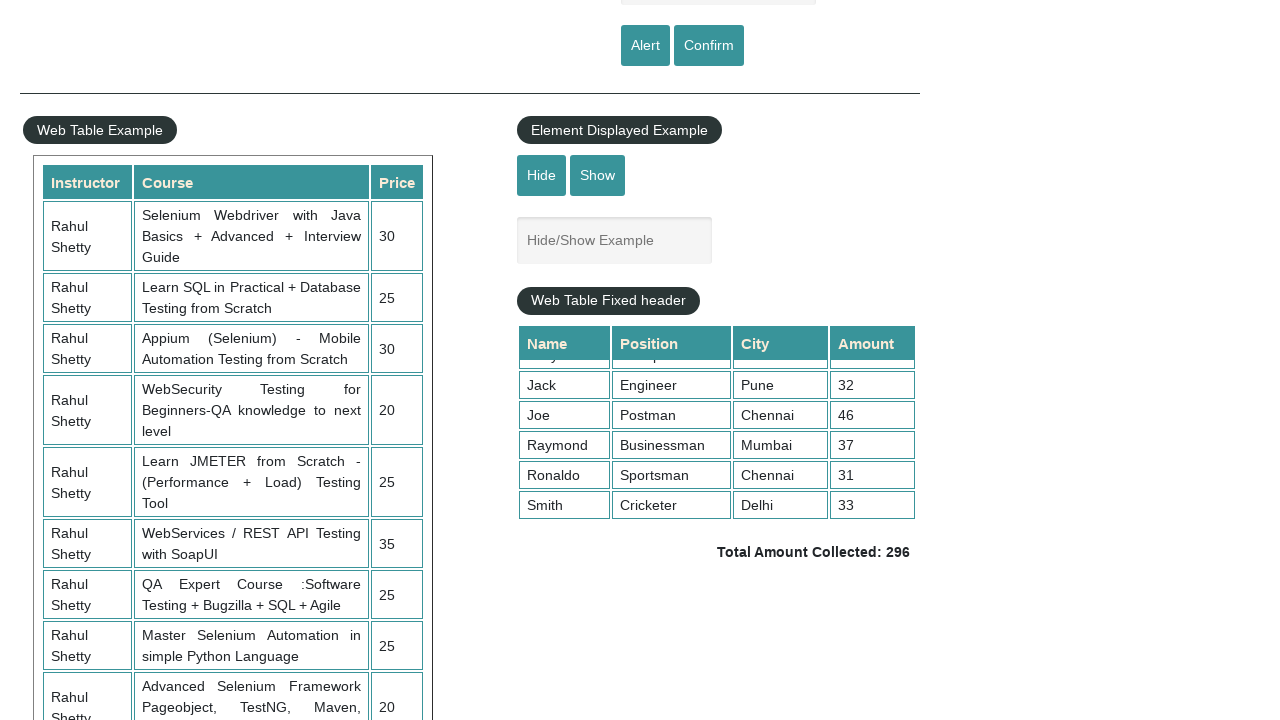

Retrieved all values from the 4th column of the table
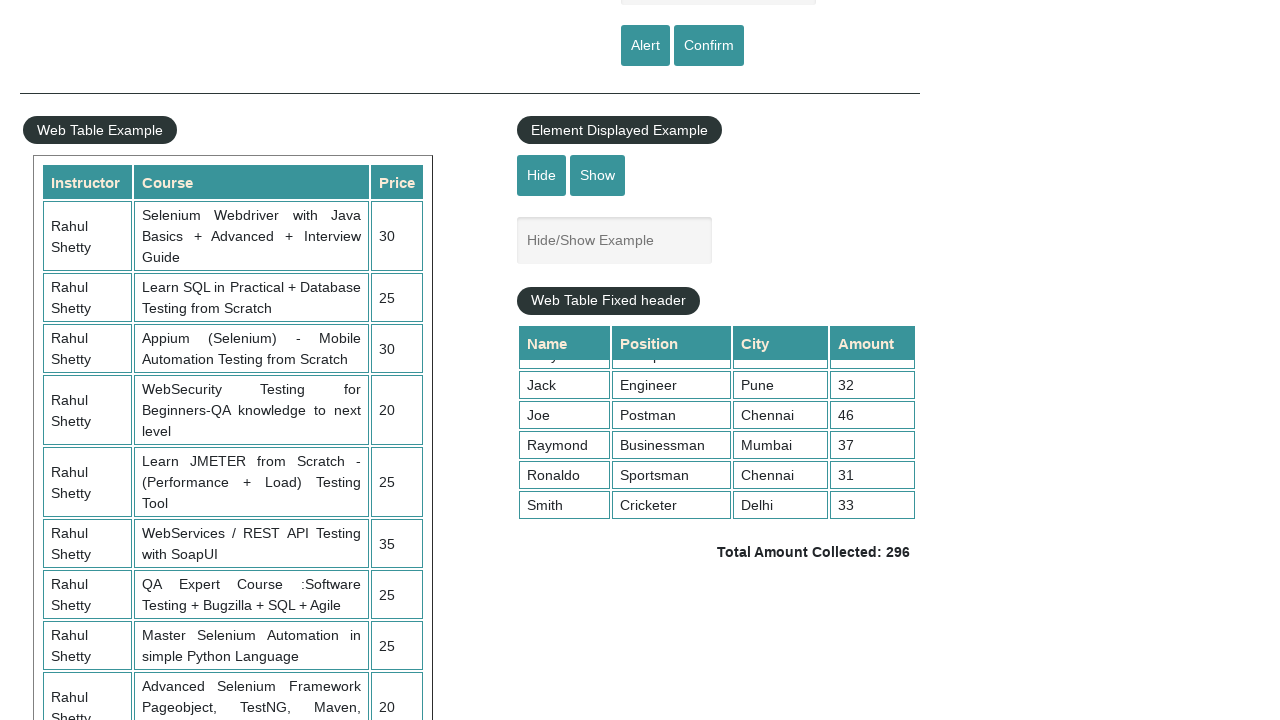

Calculated sum of column 4 values: 296
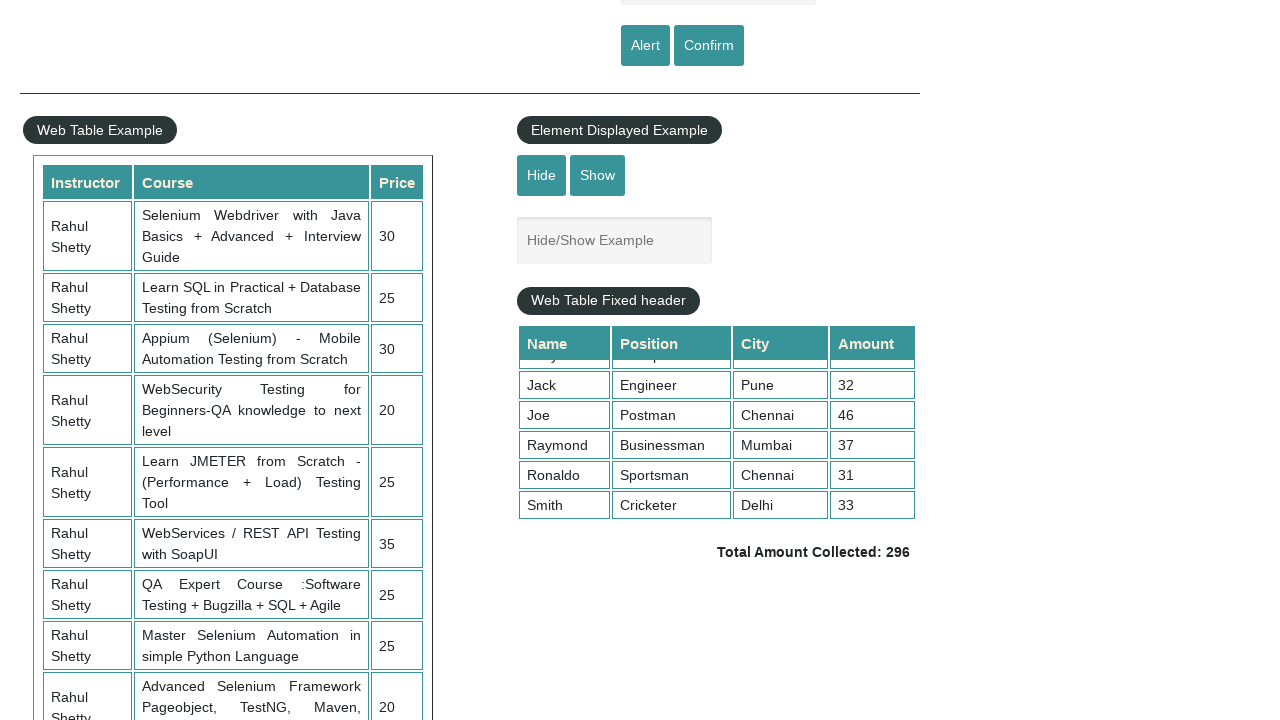

Retrieved displayed total amount text
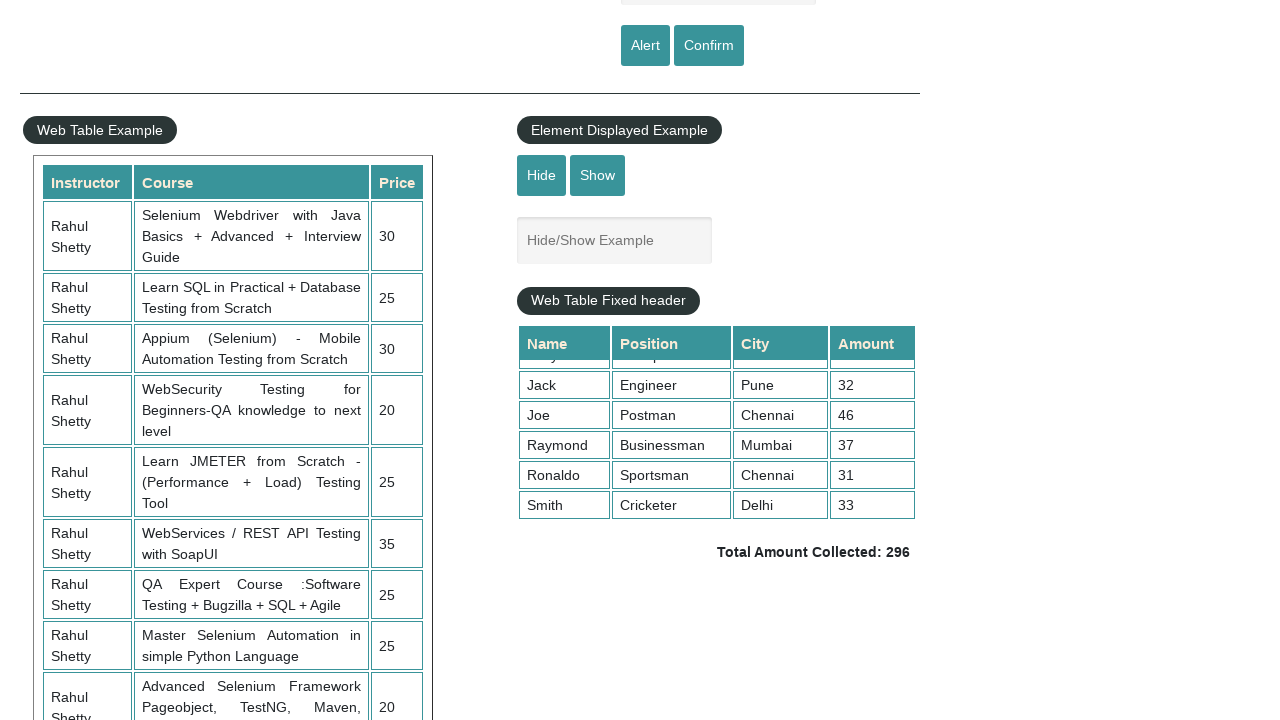

Parsed displayed total value: 296
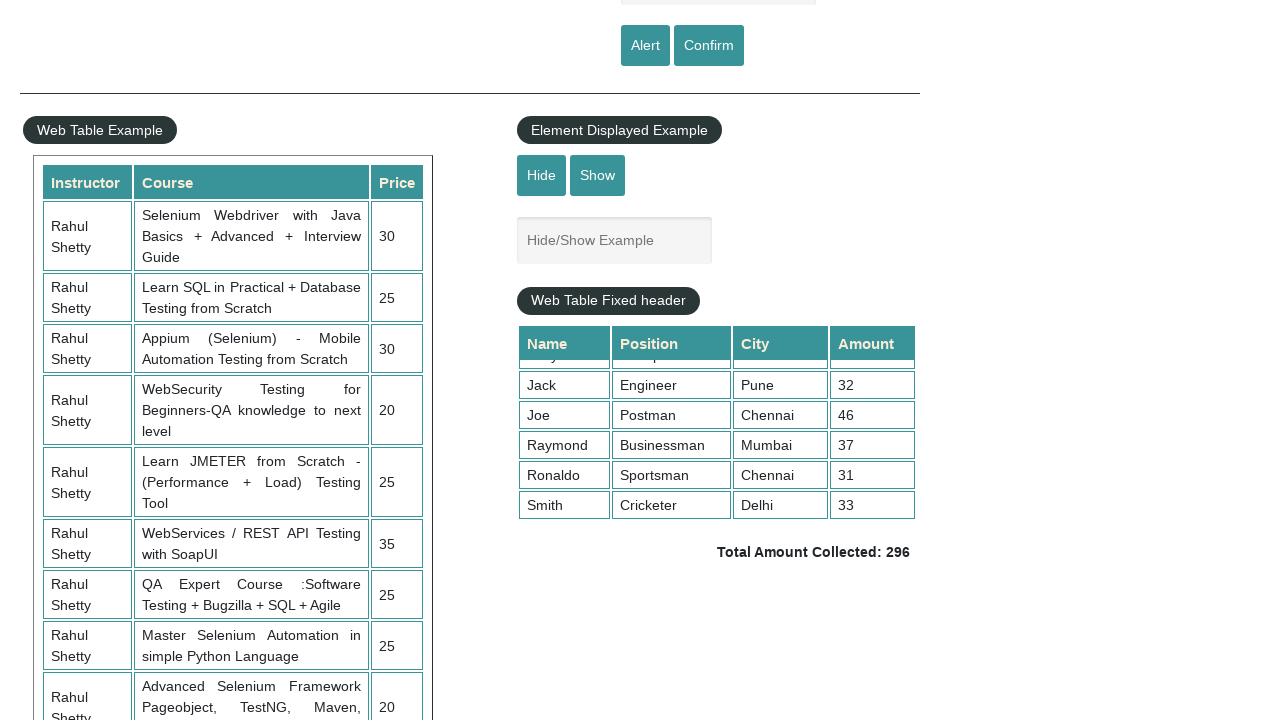

Verified calculated sum (296) matches displayed total (296)
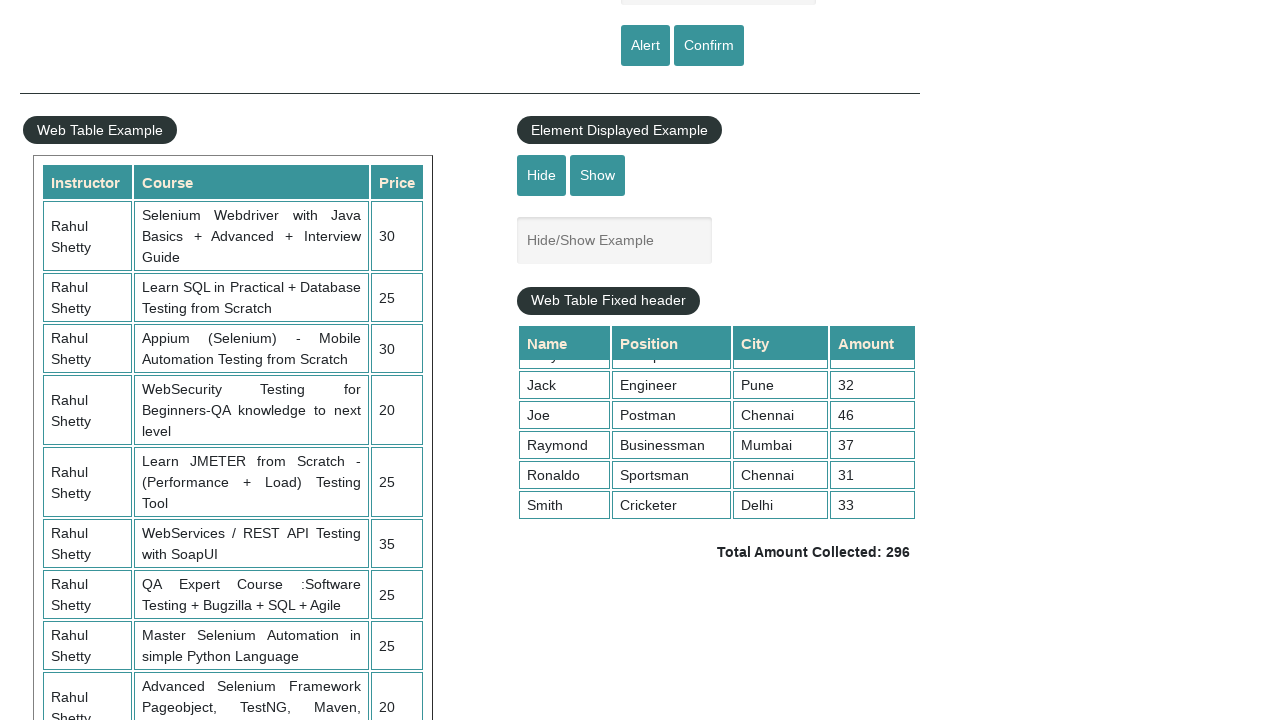

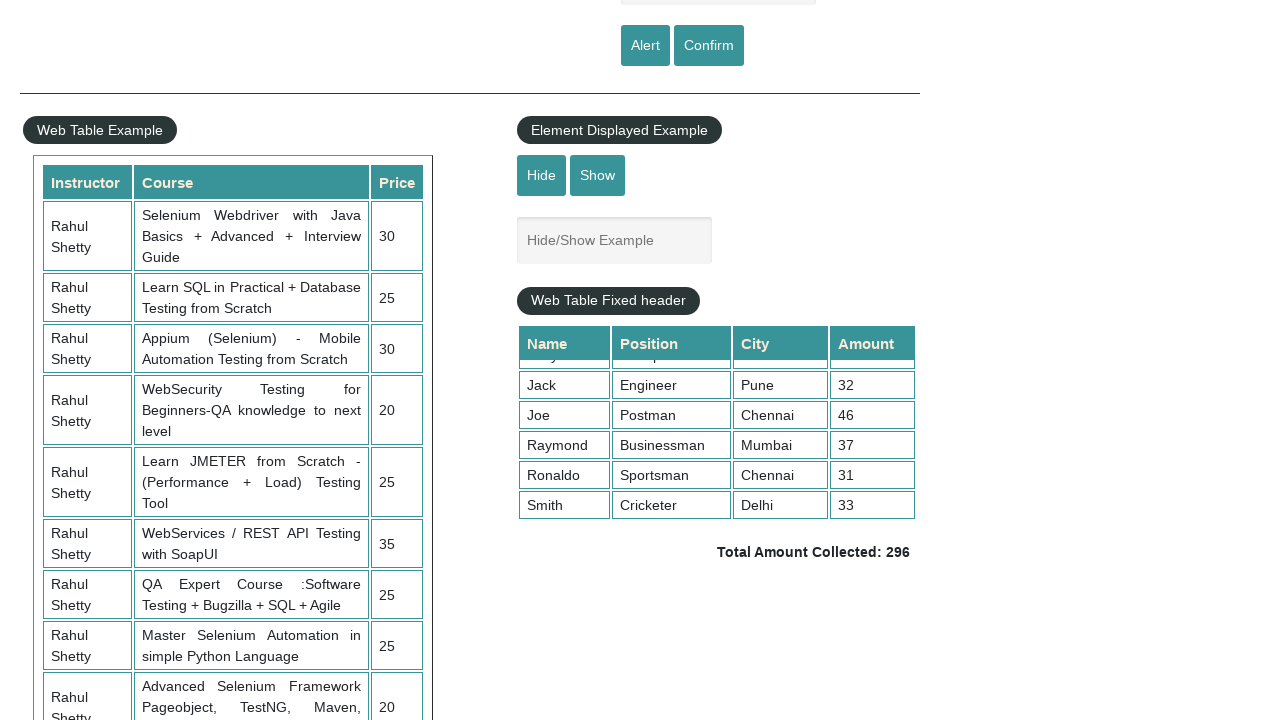